Tests a registration form by filling in three text fields (name, additional text, and email) and submitting the form, then verifies the success message is displayed.

Starting URL: http://suninjuly.github.io/registration1.html

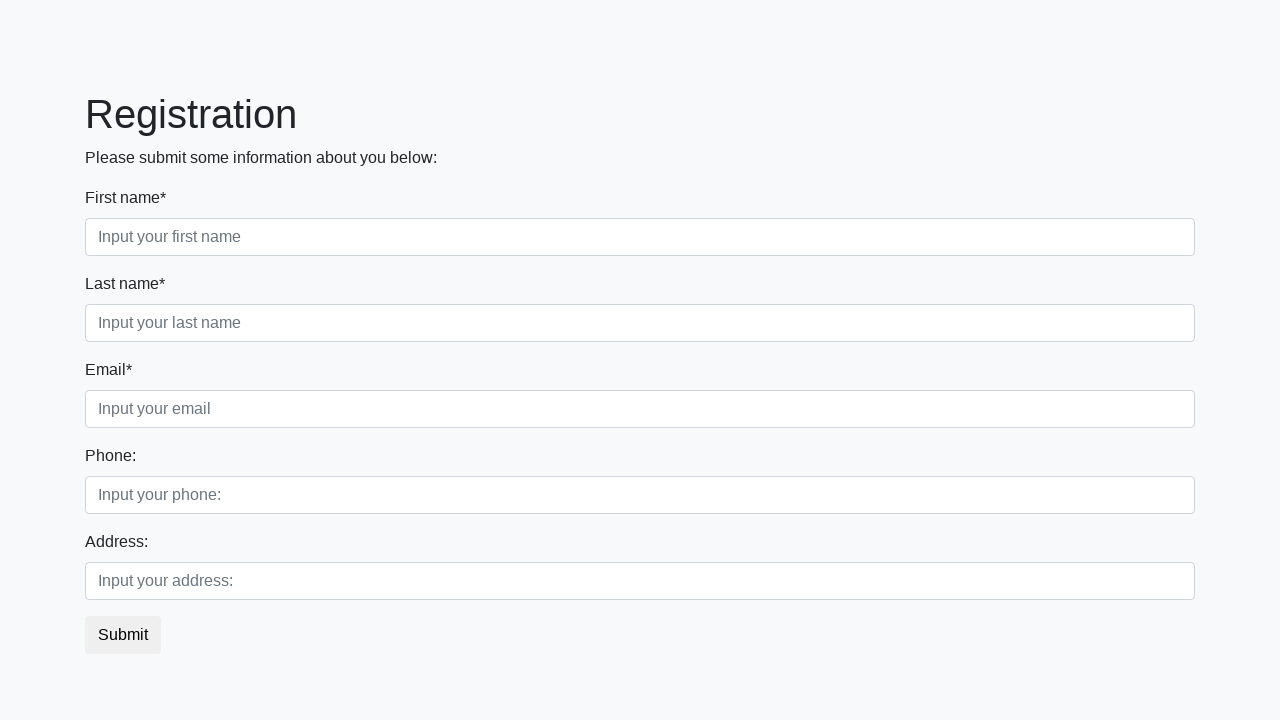

Filled name field with 'Send' on .first_block .first
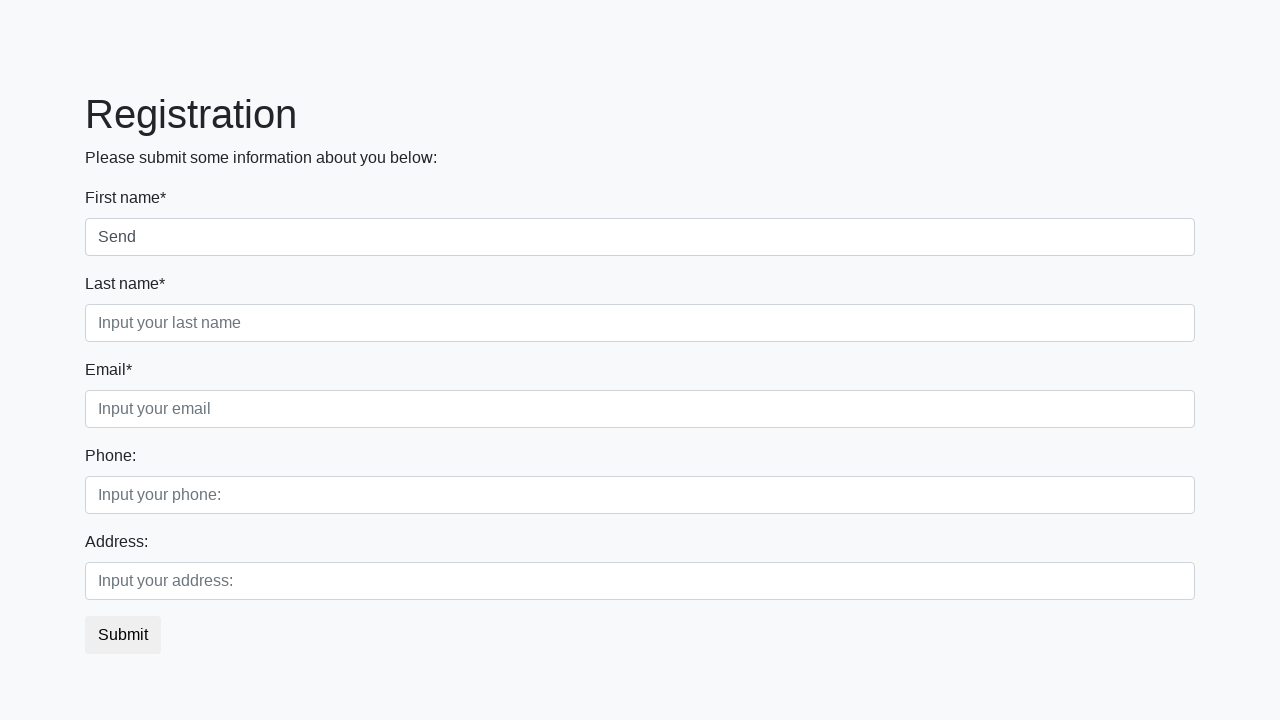

Filled additional text field with 'Text?' on .first_block .second
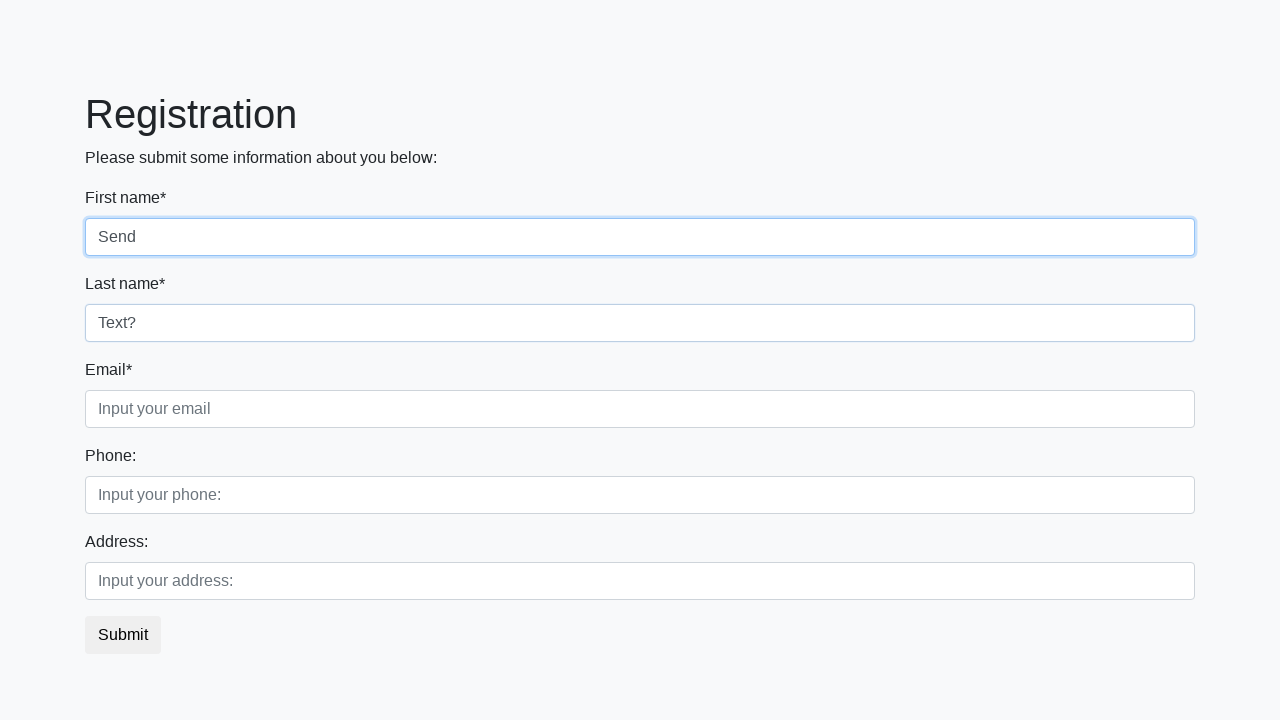

Filled email field with 'send@text.qa' on .third
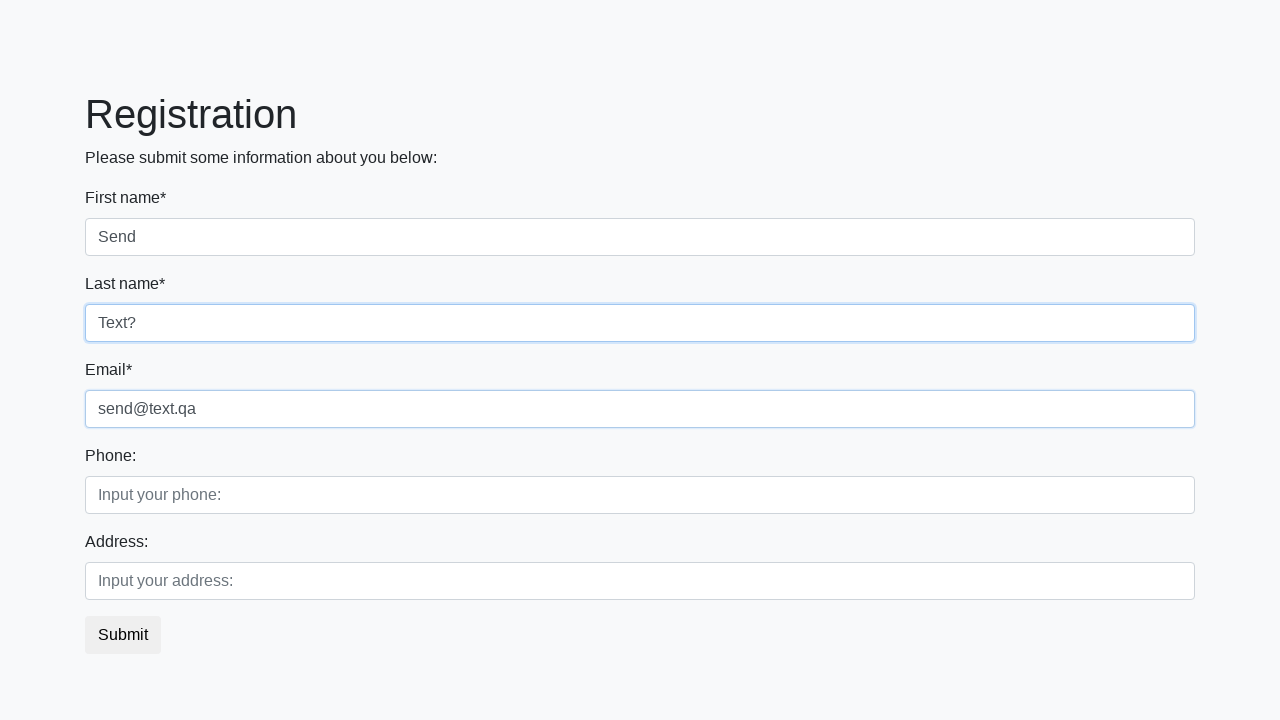

Clicked the Submit button at (123, 635) on button.btn
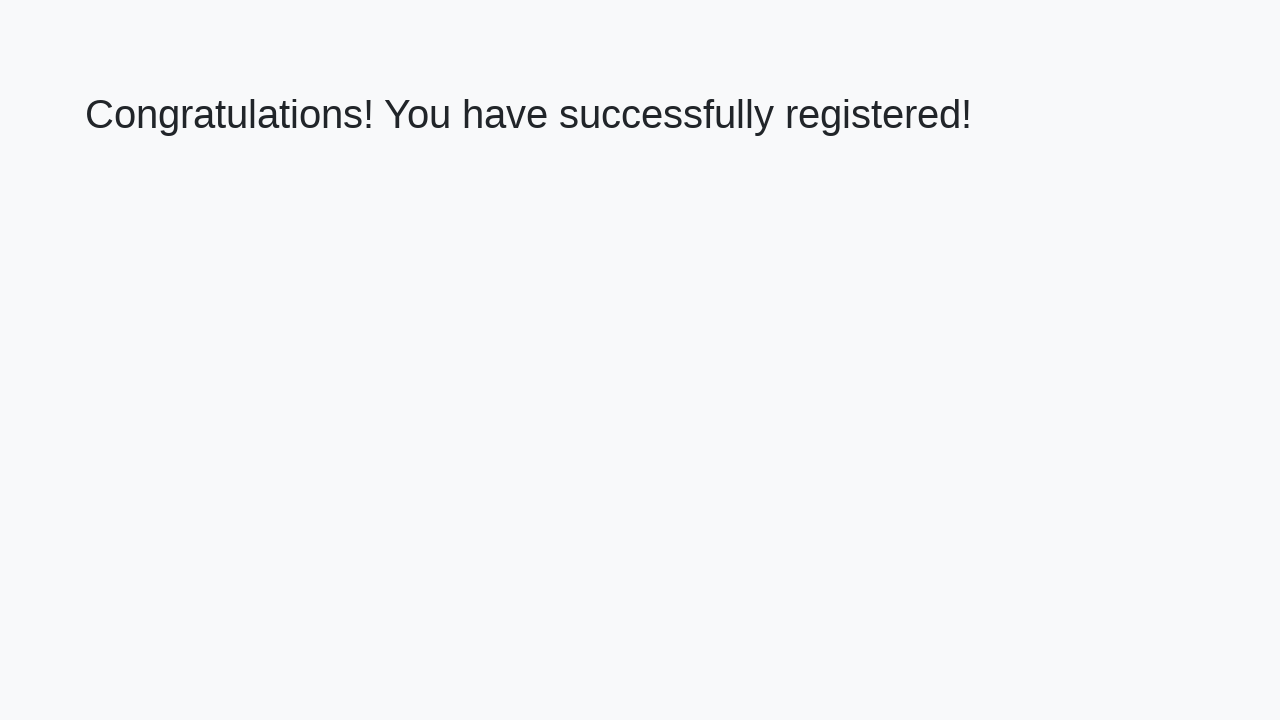

Success message heading loaded
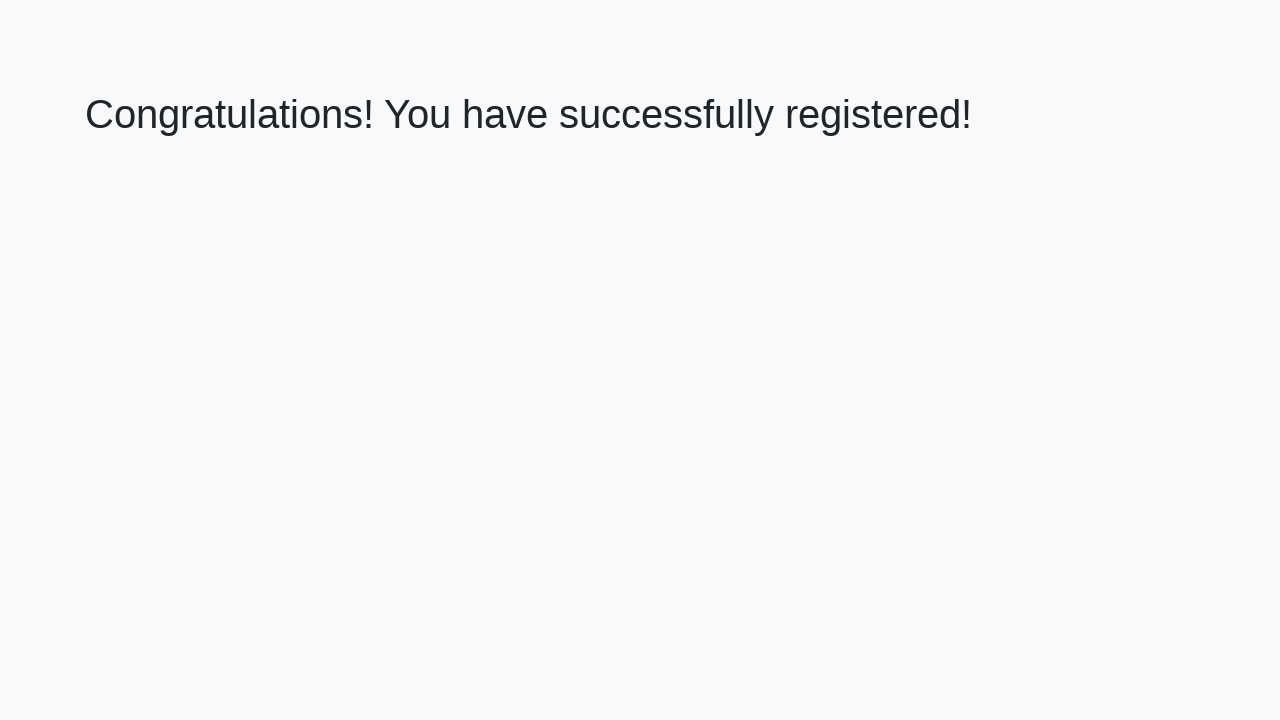

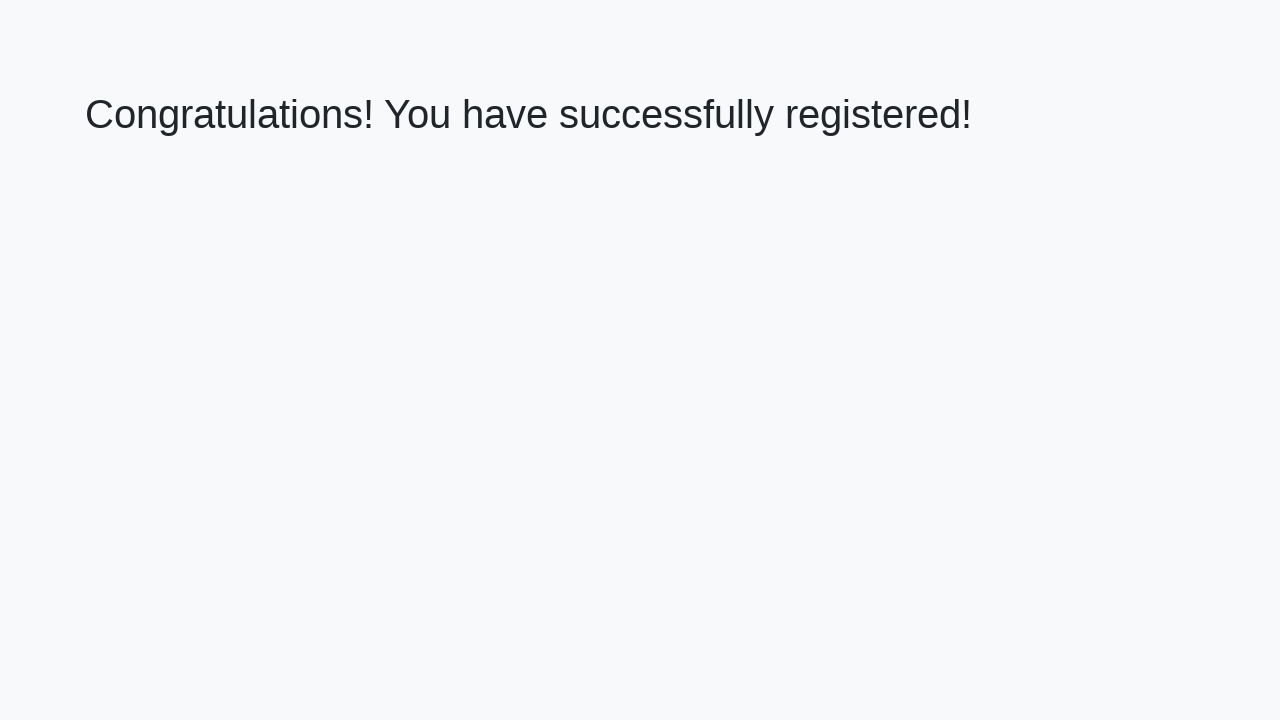